Tests the text input functionality on UI Test Automation Playground by entering text into an input field, clicking a button, and verifying the button text updates to match the entered value.

Starting URL: http://uitestingplayground.com/textinput

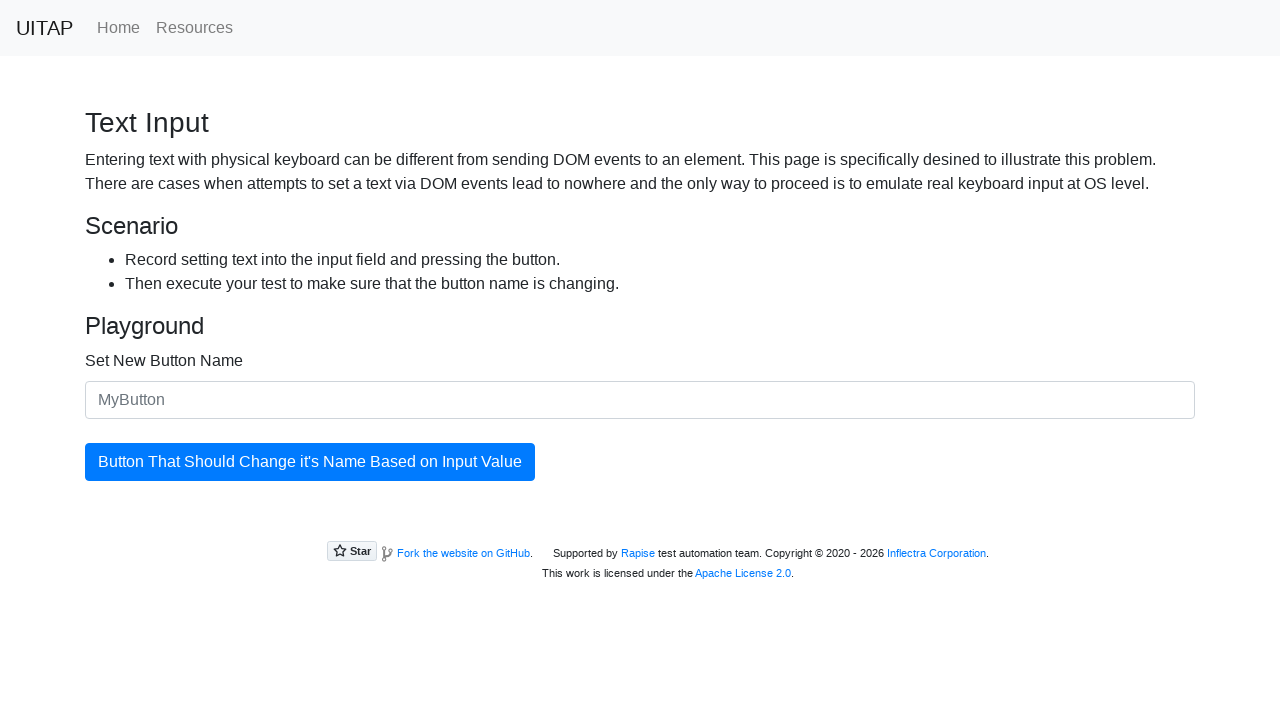

Filled input field with 'My Custom Button' on input#newButtonName
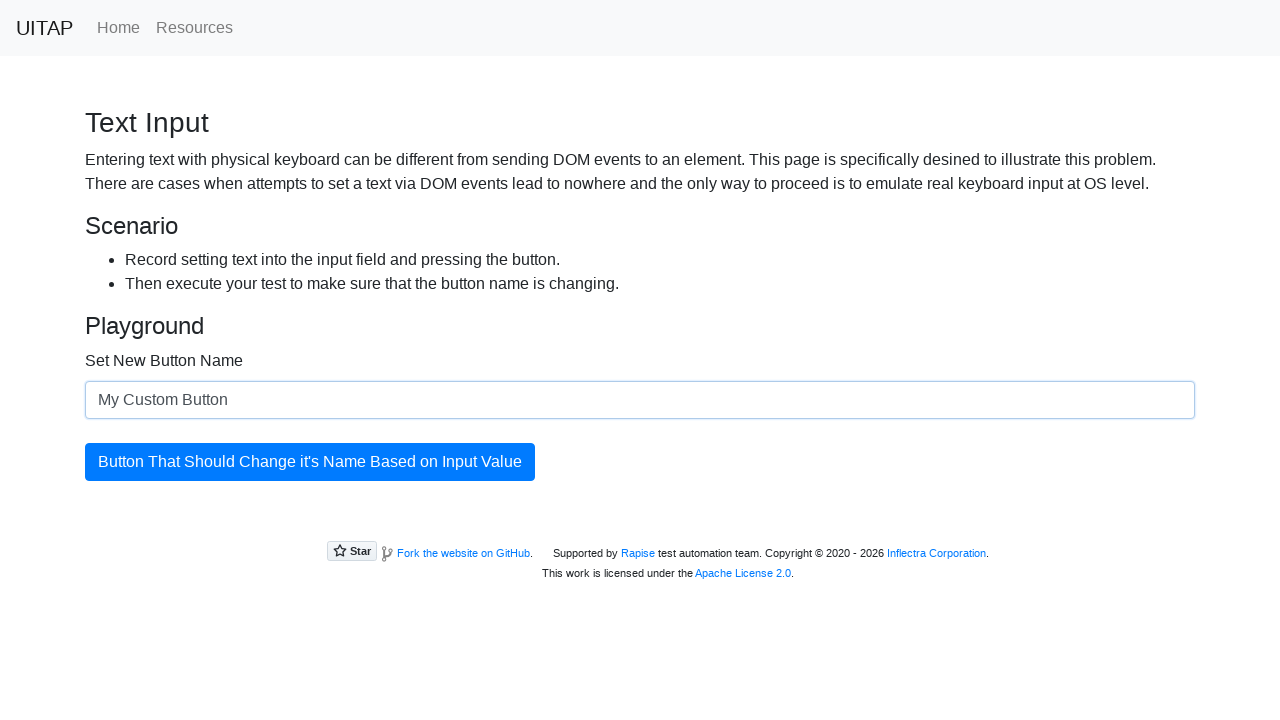

Clicked primary button to update text at (310, 462) on .btn-primary
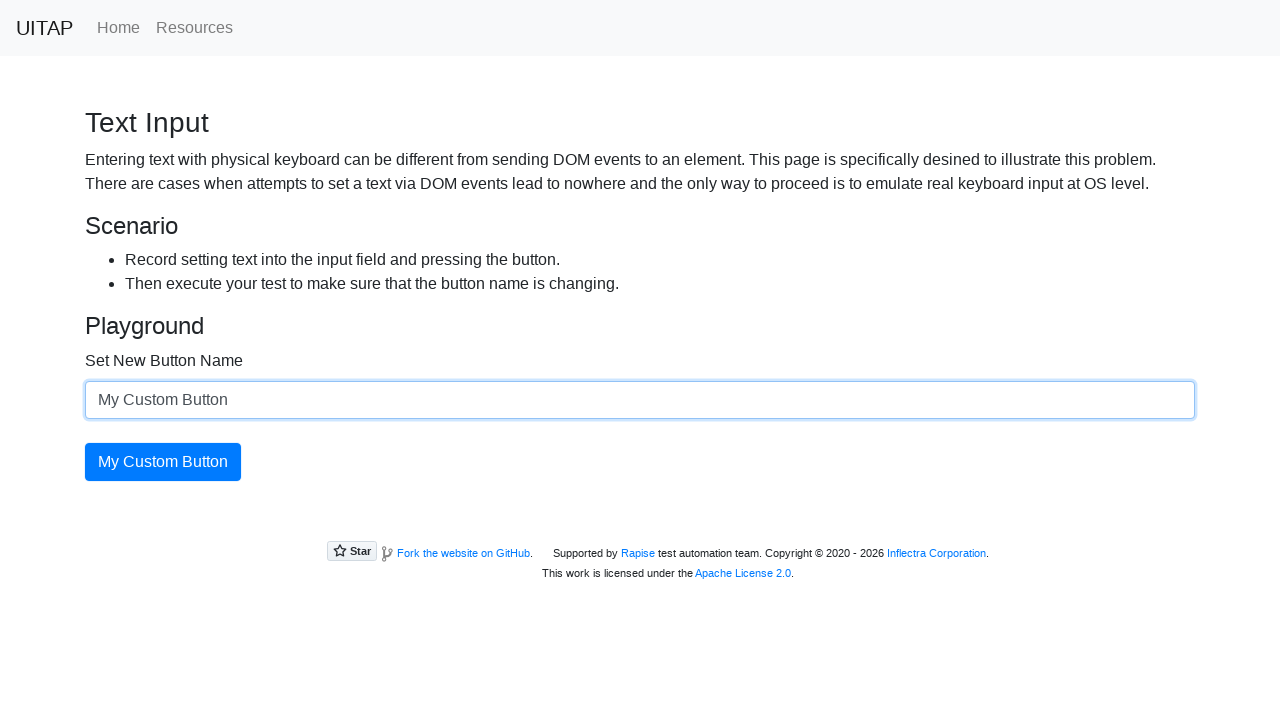

Button text updated successfully
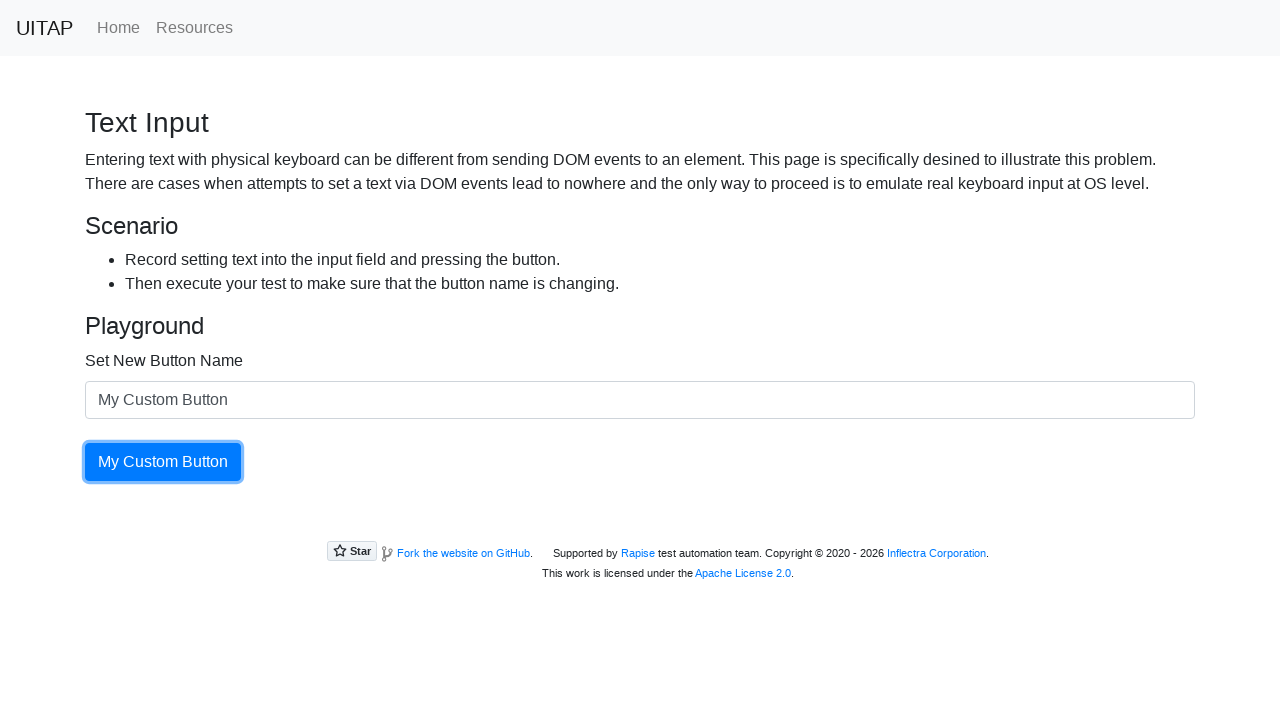

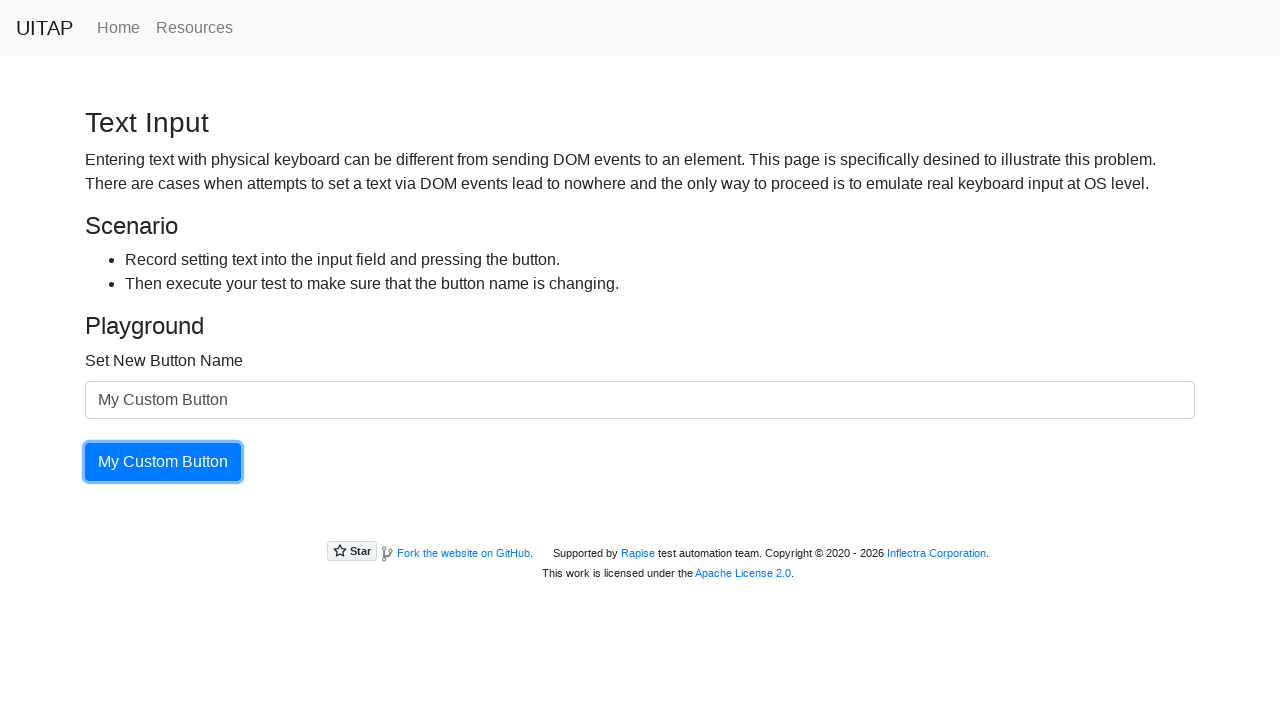